Tests navigation to a specific repository by clicking on the repository link from a GitHub profile

Starting URL: https://github.com/Furqan4401

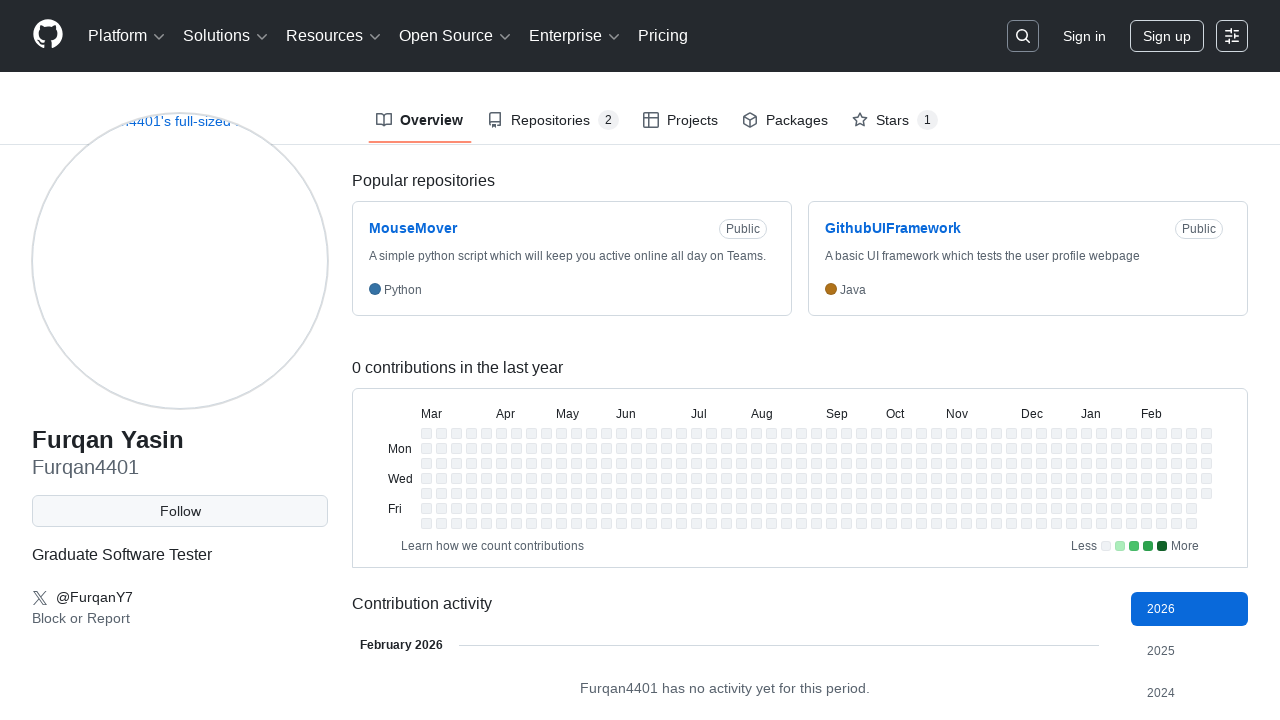

Clicked on the MouseMover repository link at (413, 228) on text=MouseMover
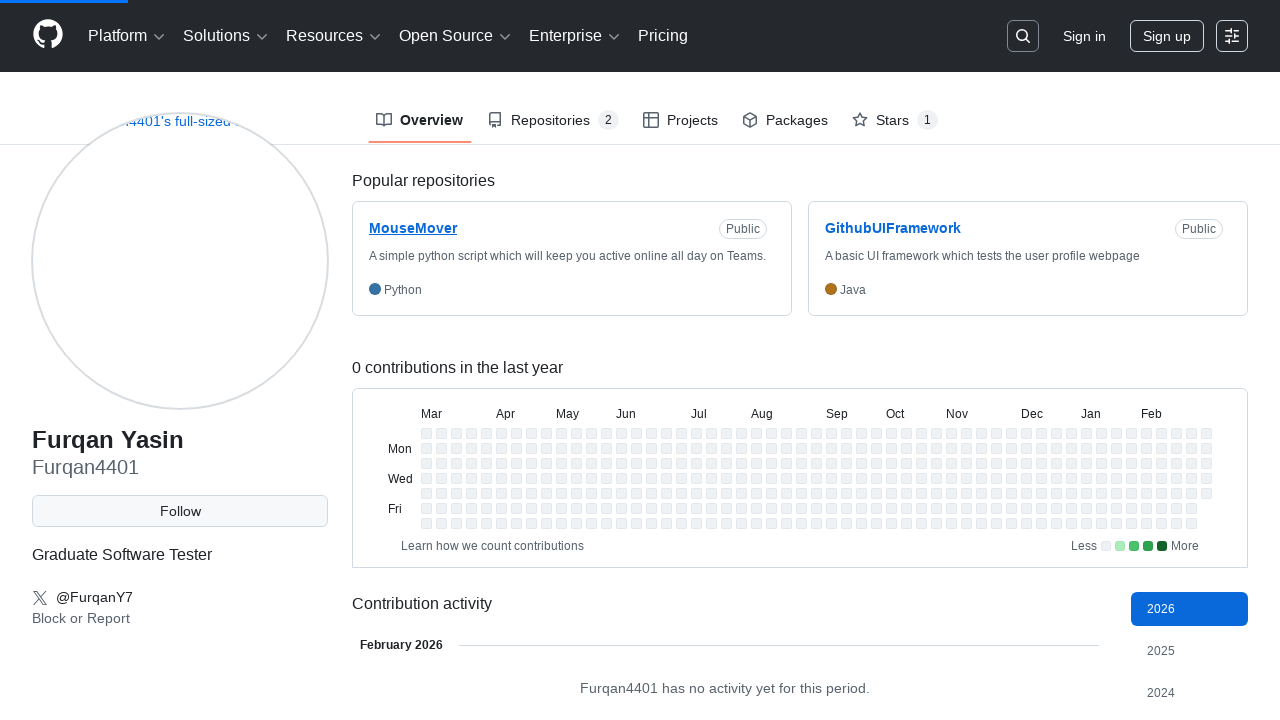

Waited for navigation to MouseMover repository
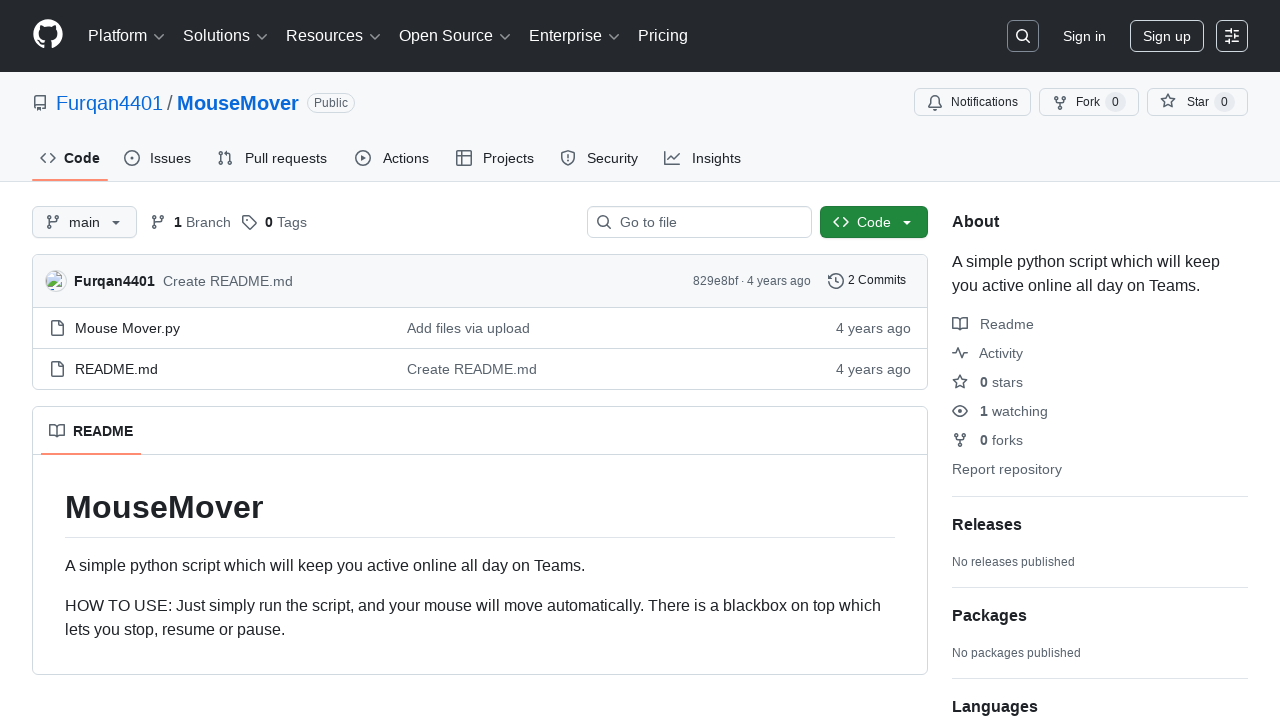

Retrieved current URL
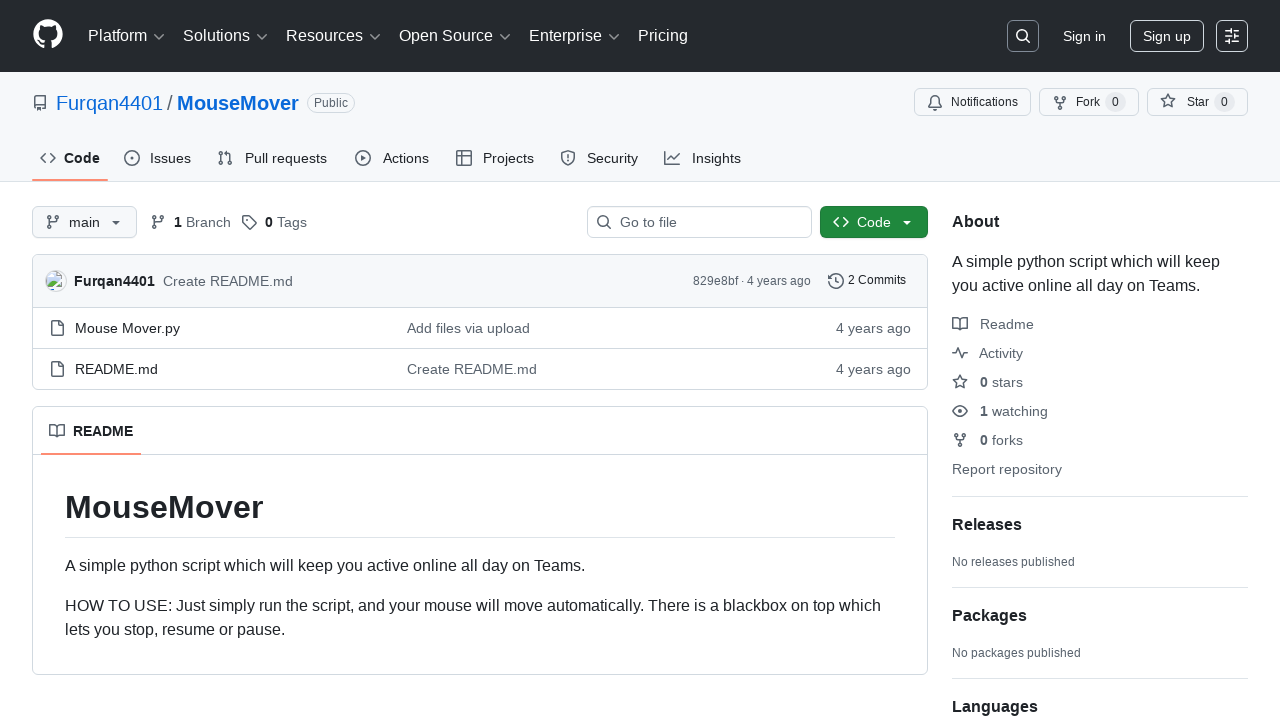

Verified that URL matches expected repository URL (https://github.com/Furqan4401/MouseMover)
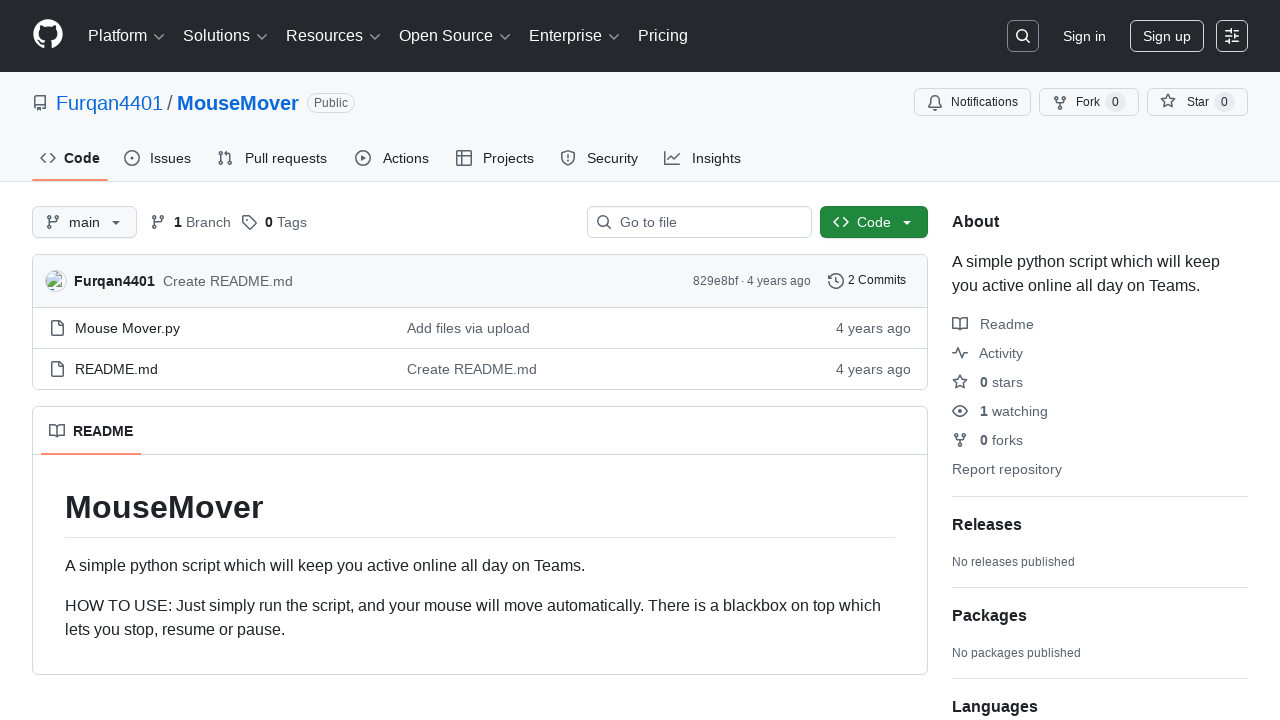

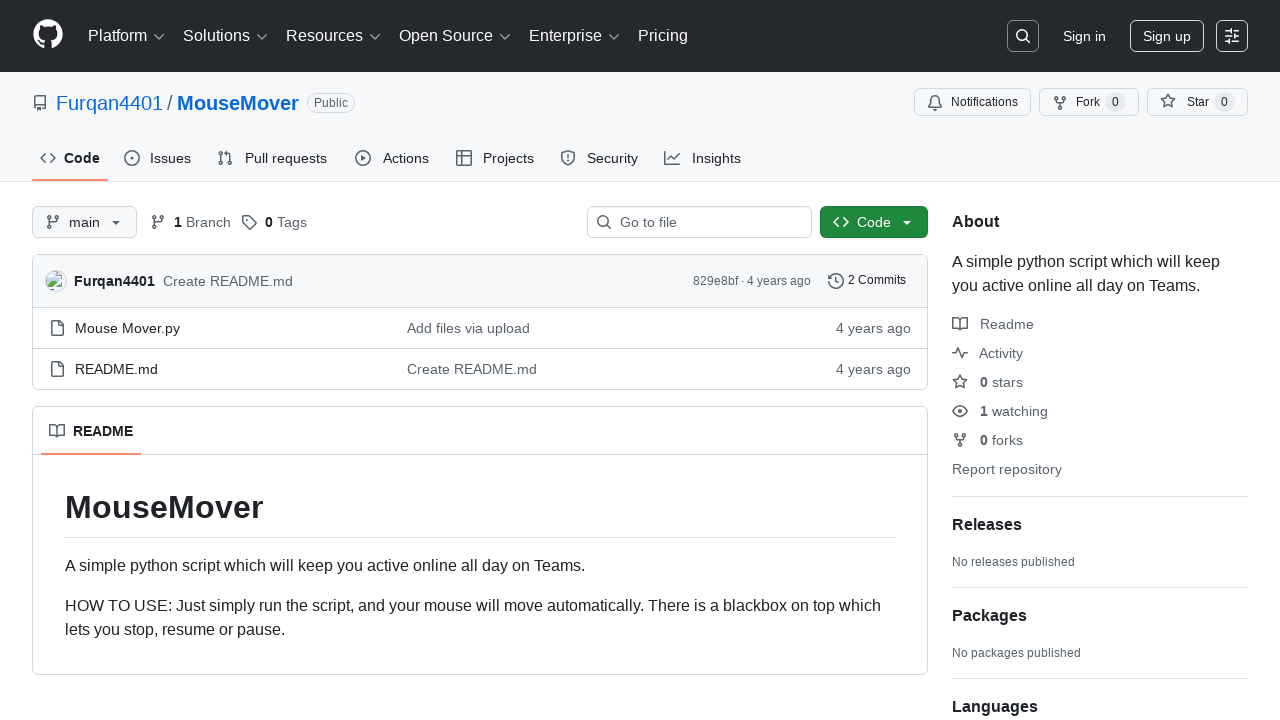